Tests input field by entering a numeric value into the number input

Starting URL: https://the-internet.herokuapp.com/inputs

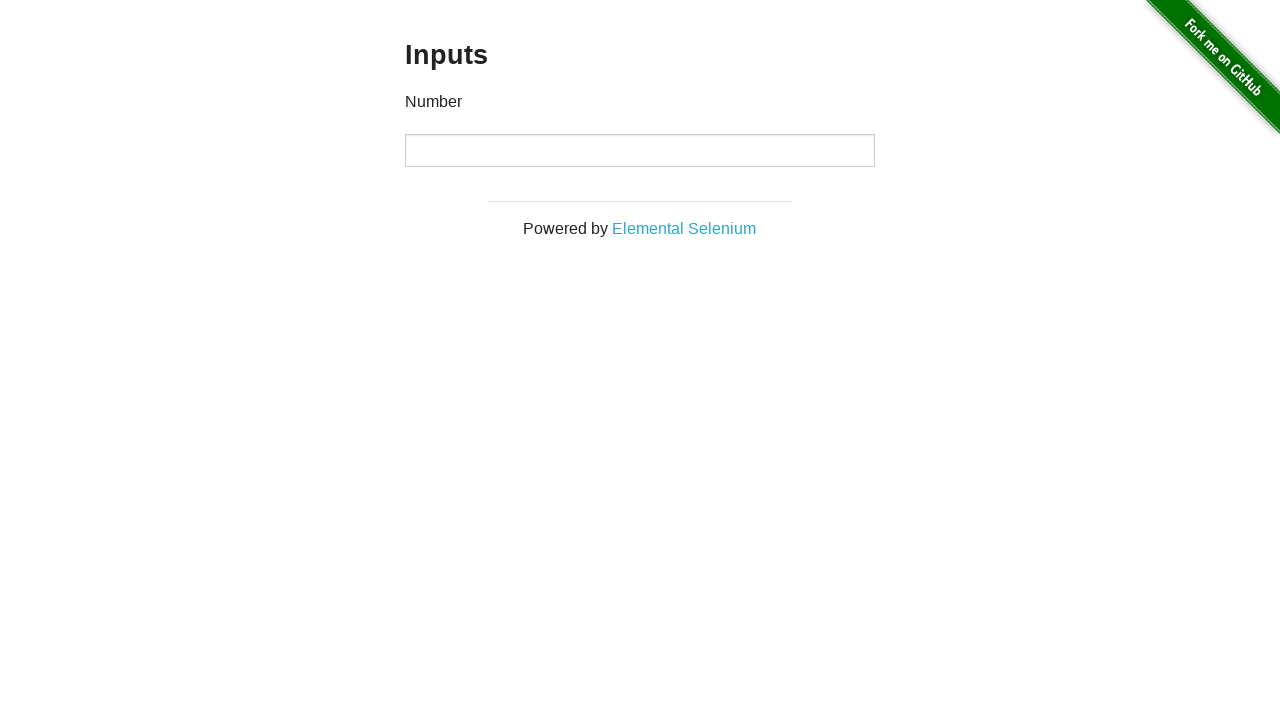

Entered numeric value '5' into the number input field on xpath=//input[@type='number']
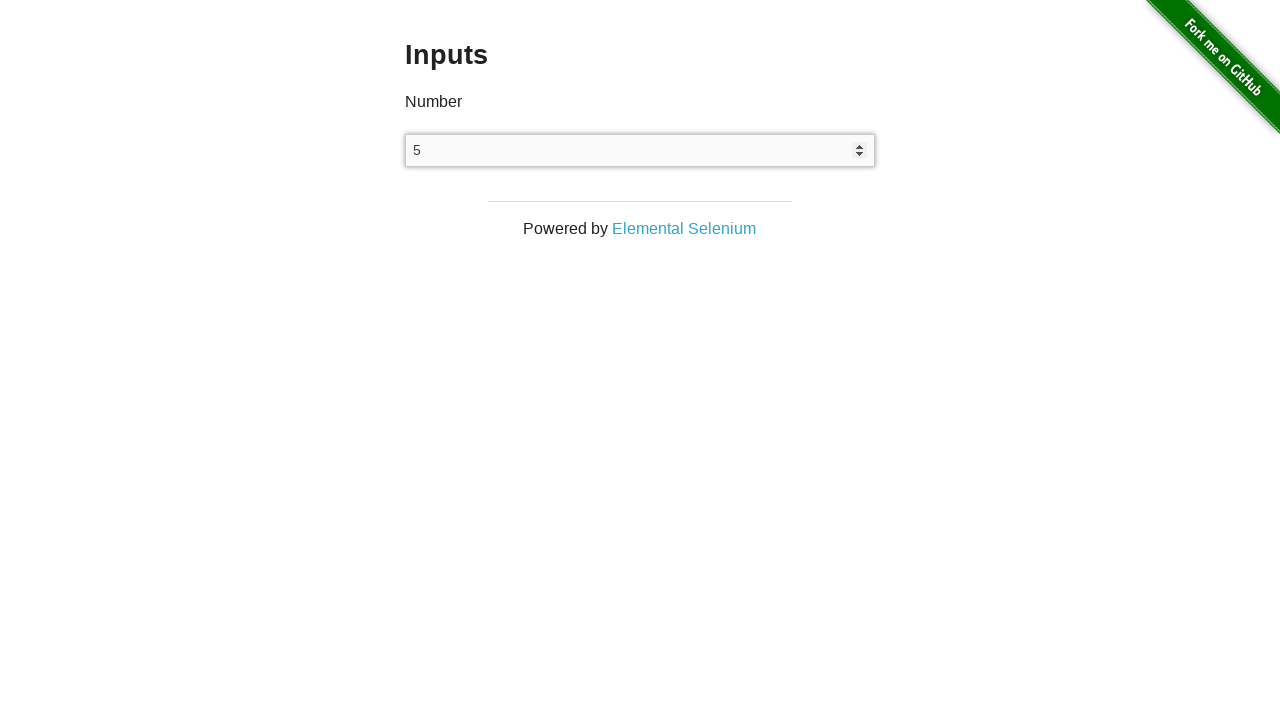

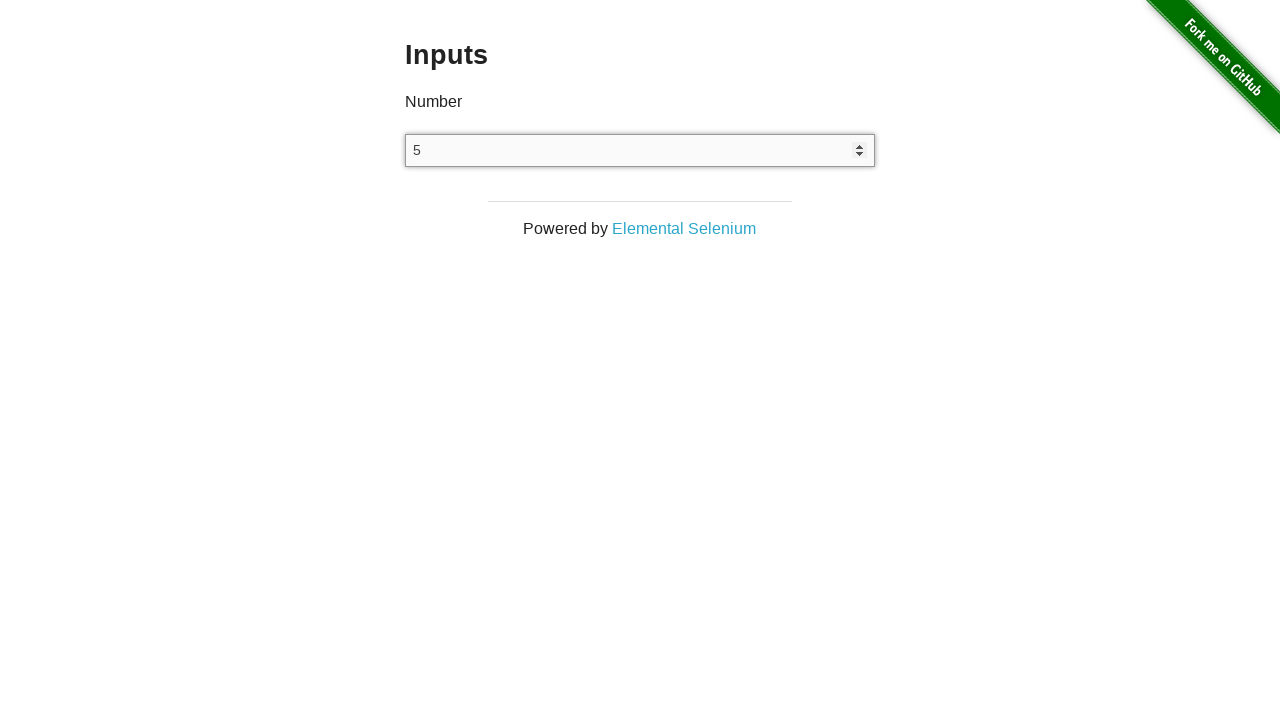